Tests a multi-selection dropdown combo tree by clicking on the input box to open the dropdown and selecting a specific choice ("choice 6") from the list of options.

Starting URL: https://www.jqueryscript.net/demo/Drop-Down-Combo-Tree/

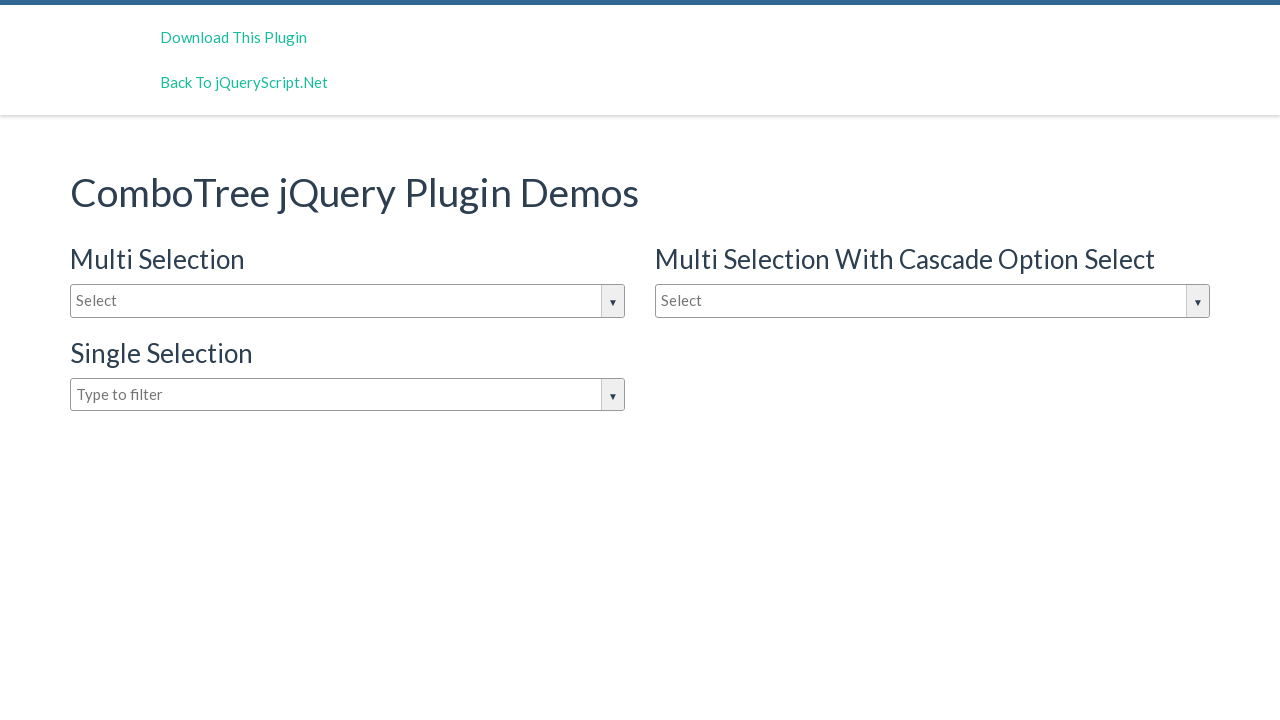

Clicked on the dropdown input box to open the combo tree at (348, 301) on #justAnInputBox
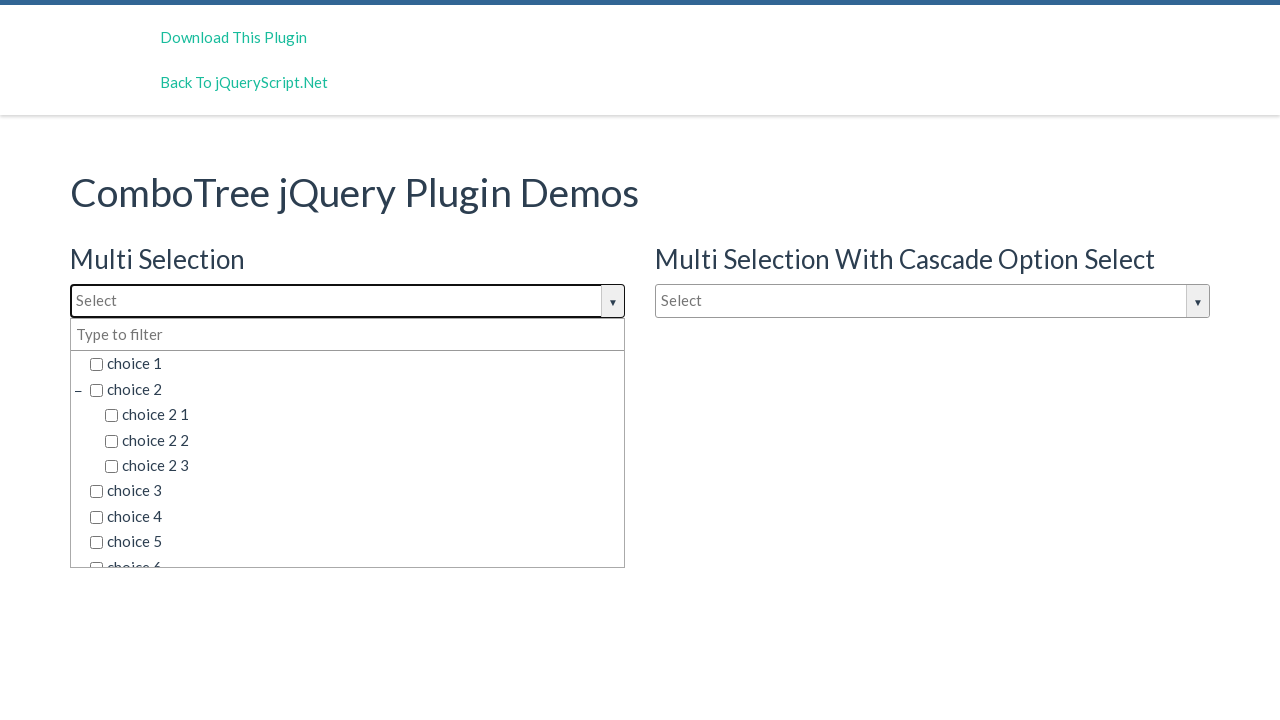

Dropdown options appeared and loaded
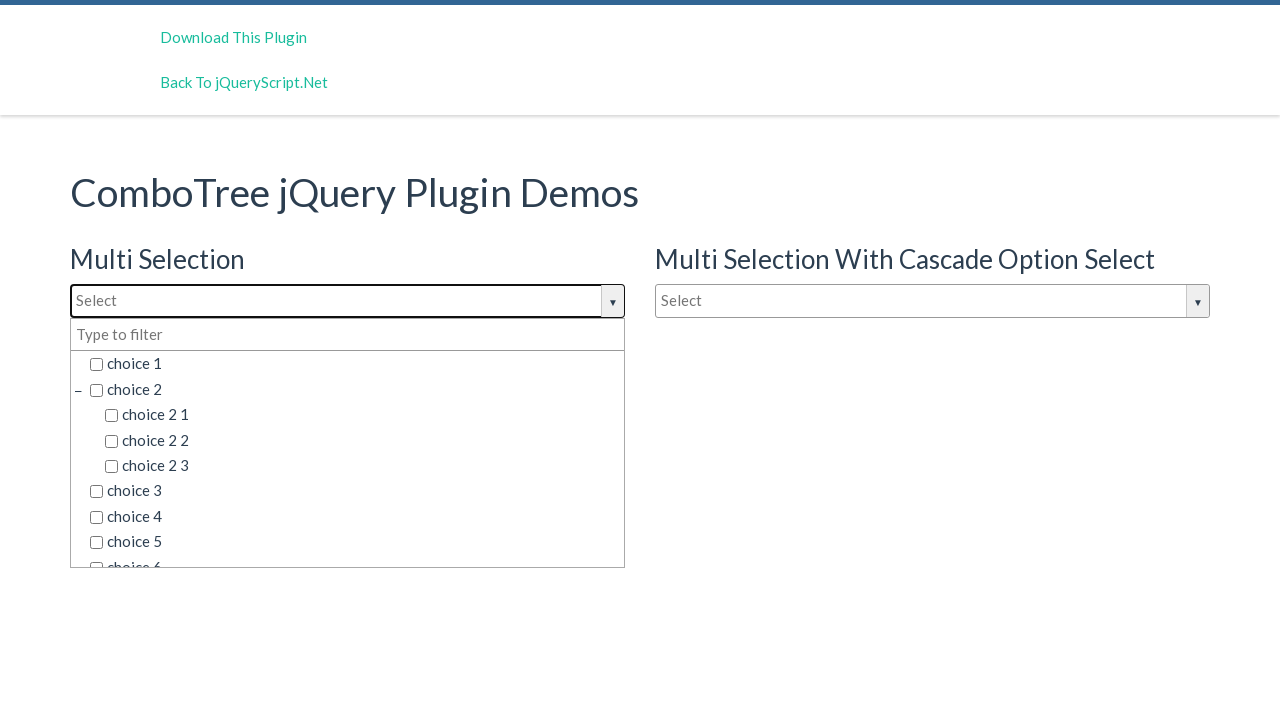

Selected 'choice 6' from the dropdown options at (355, 554) on span.comboTreeItemTitle:has-text('choice 6')
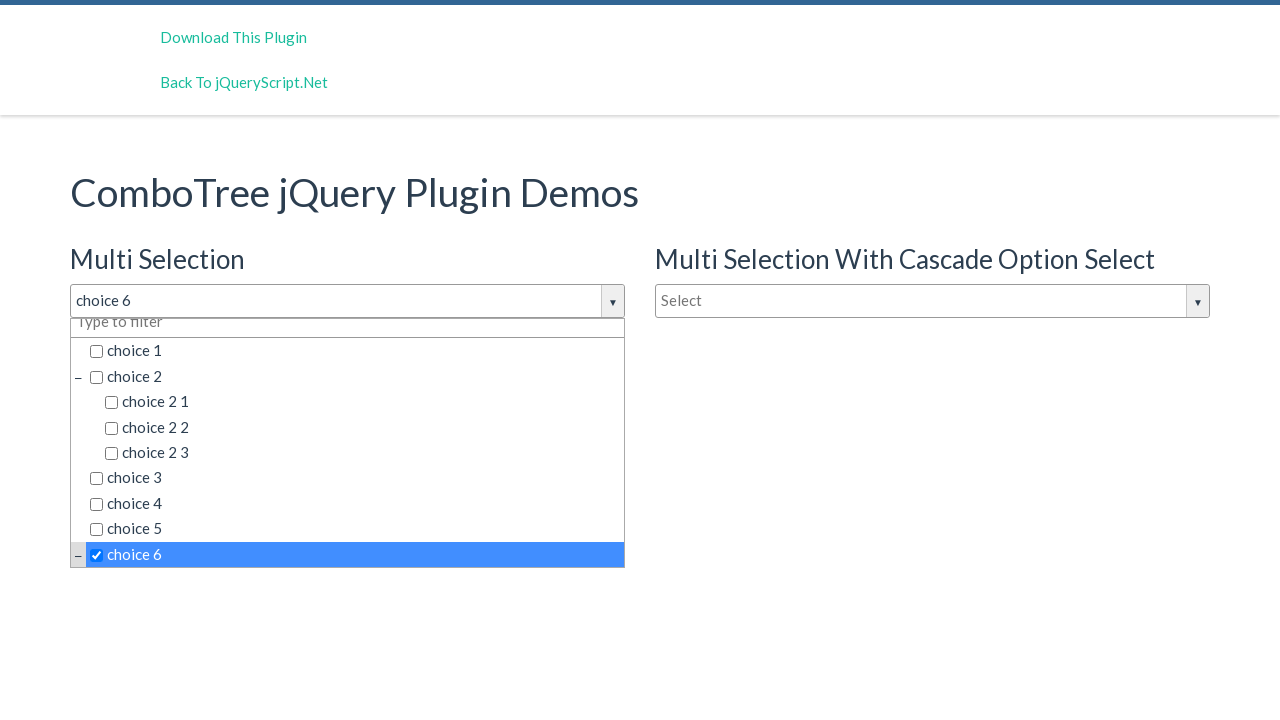

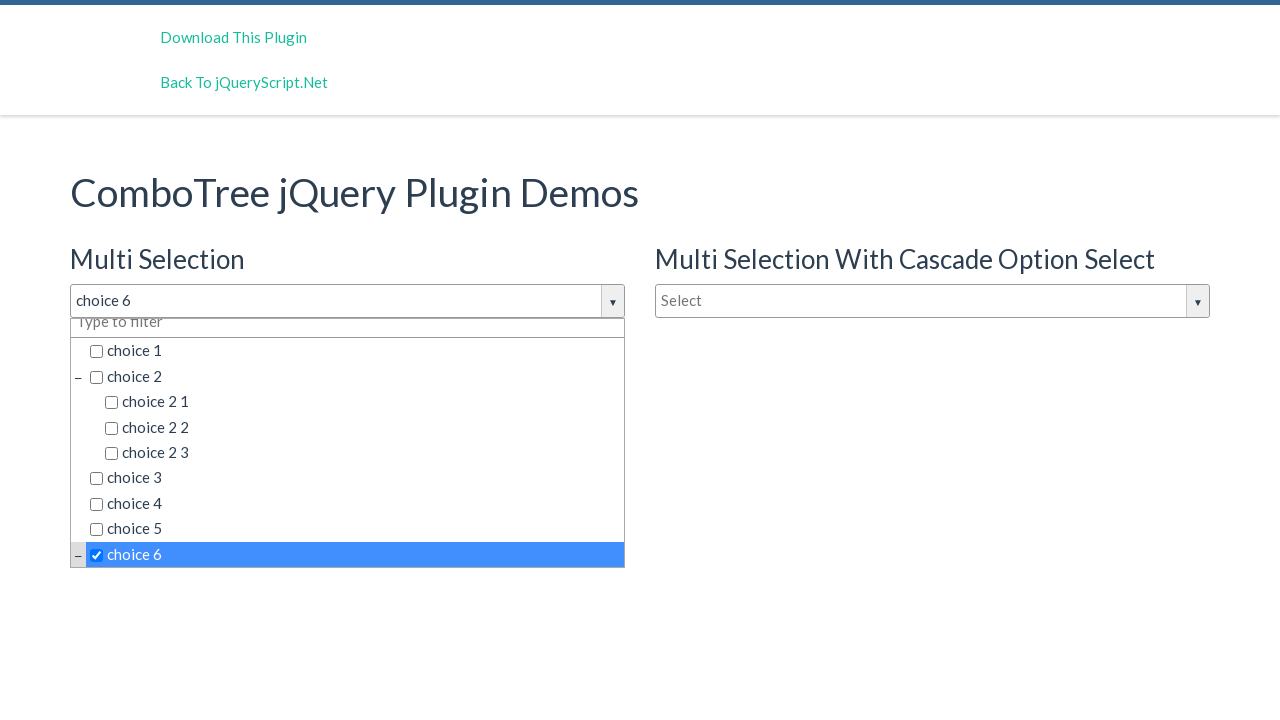